Tests autocomplete functionality by typing a partial search term "ind" and navigating through suggestions using keyboard arrow keys

Starting URL: https://rahulshettyacademy.com/AutomationPractice/

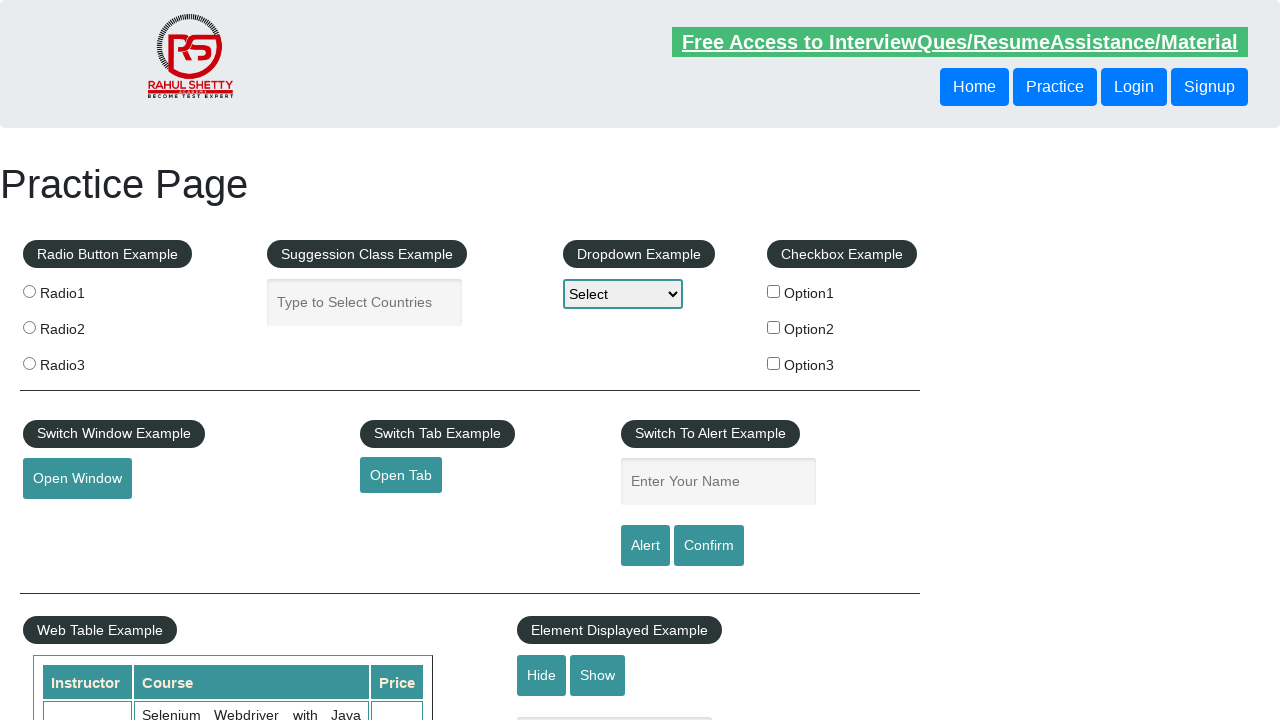

Filled autocomplete field with partial search term 'ind' on #autocomplete
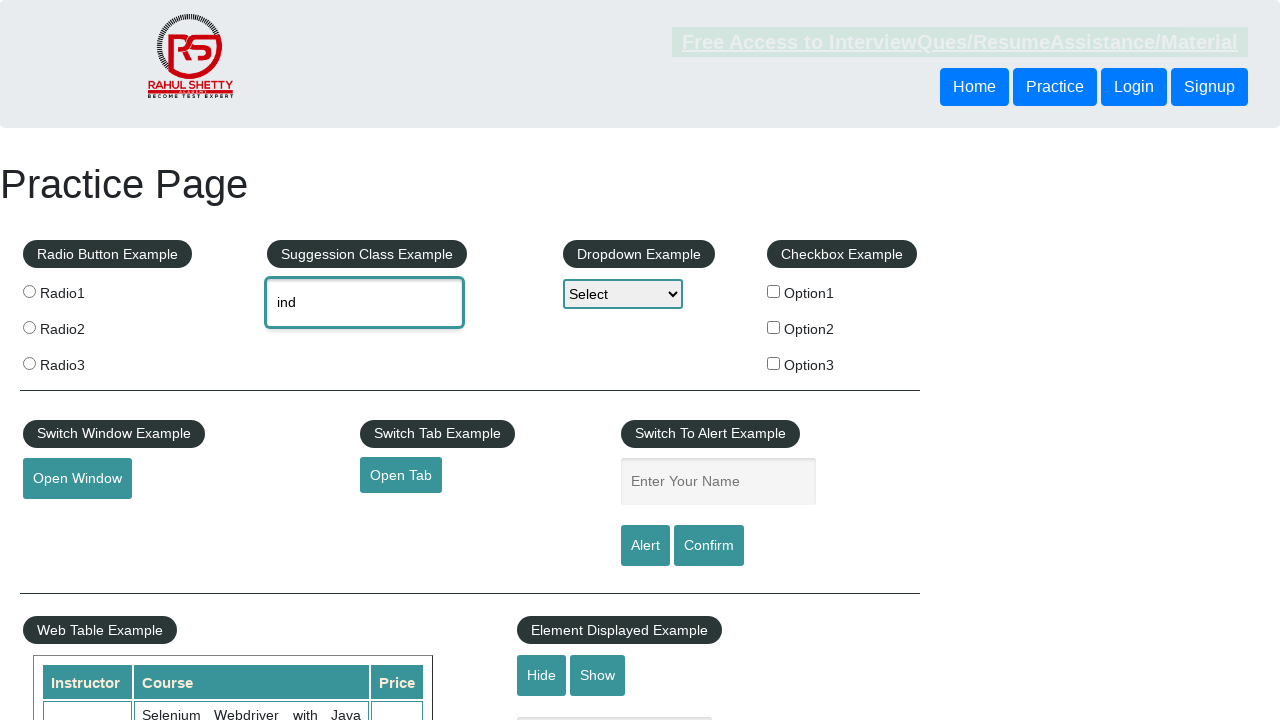

Waited 2 seconds for autocomplete suggestions to appear
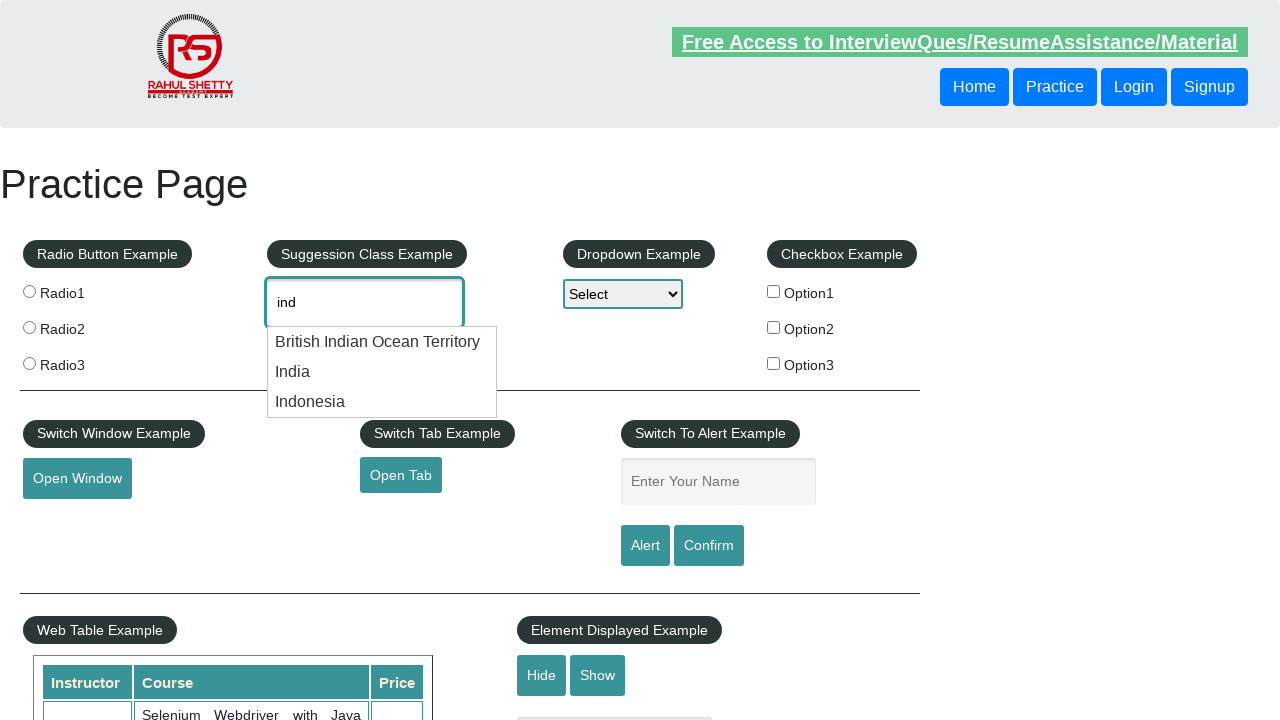

Pressed ArrowDown key once to navigate to first suggestion on #autocomplete
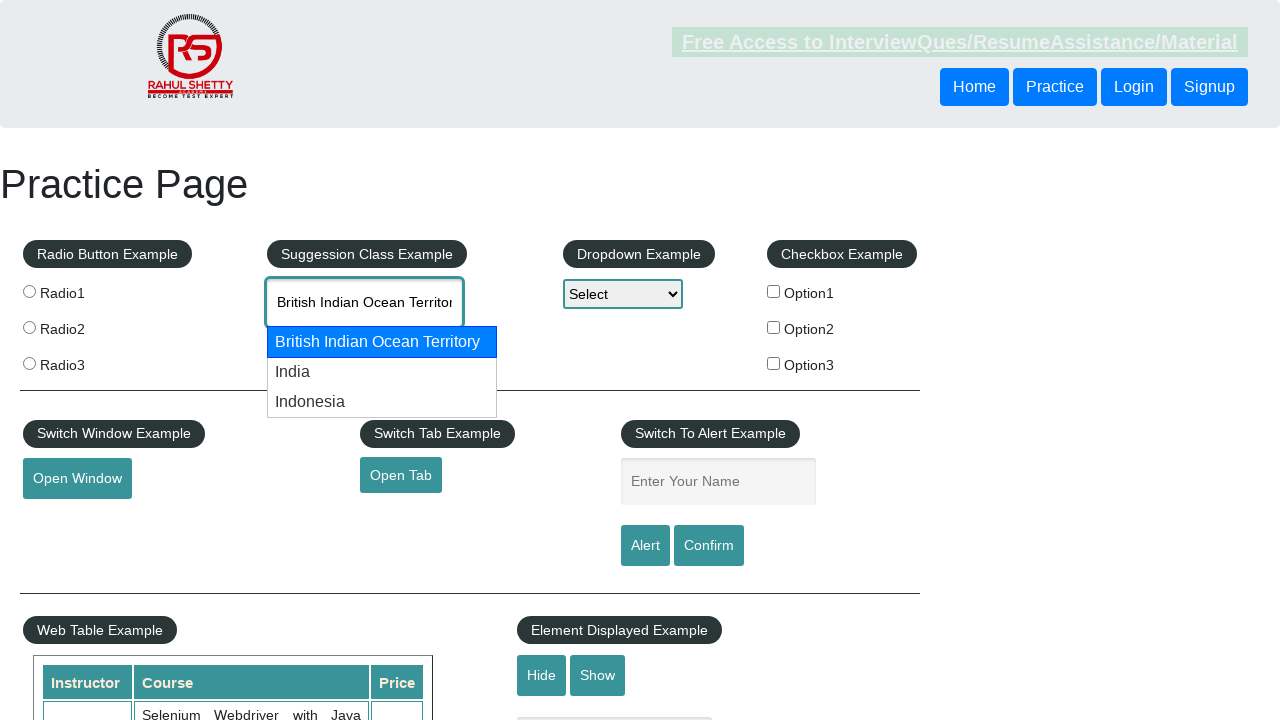

Pressed ArrowDown key again to navigate to second suggestion on #autocomplete
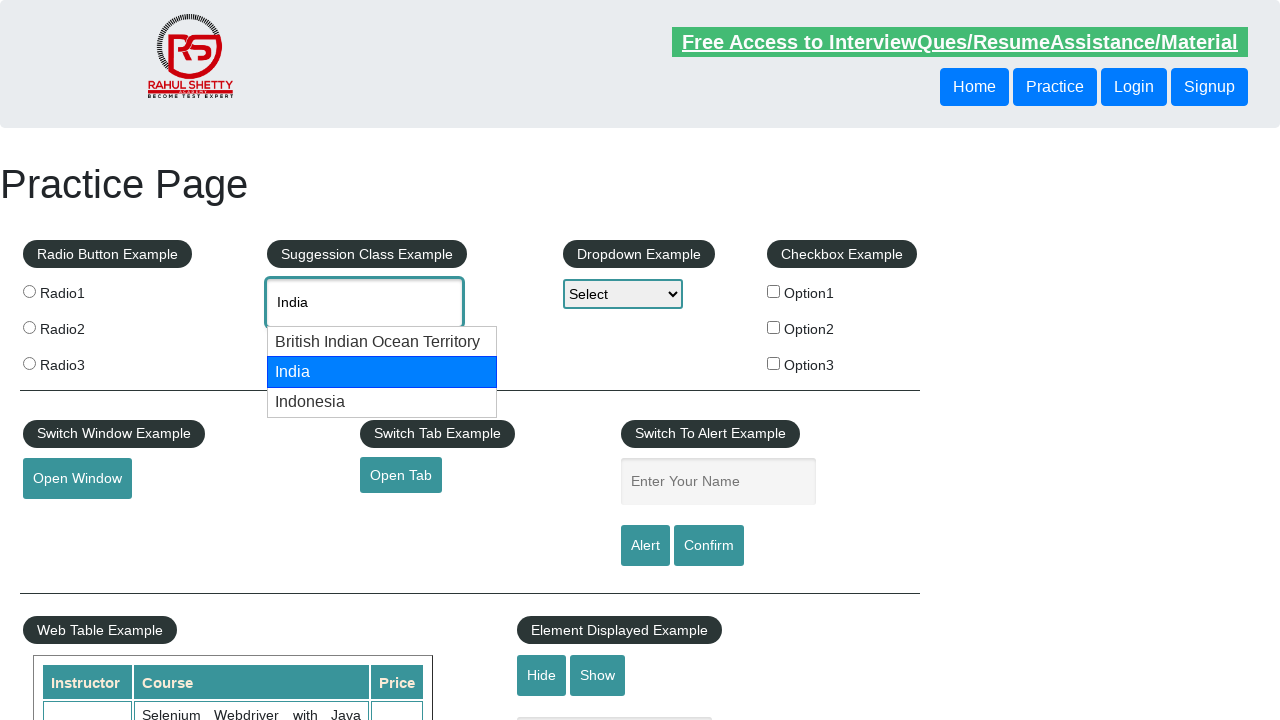

Retrieved selected autocomplete value: 'None'
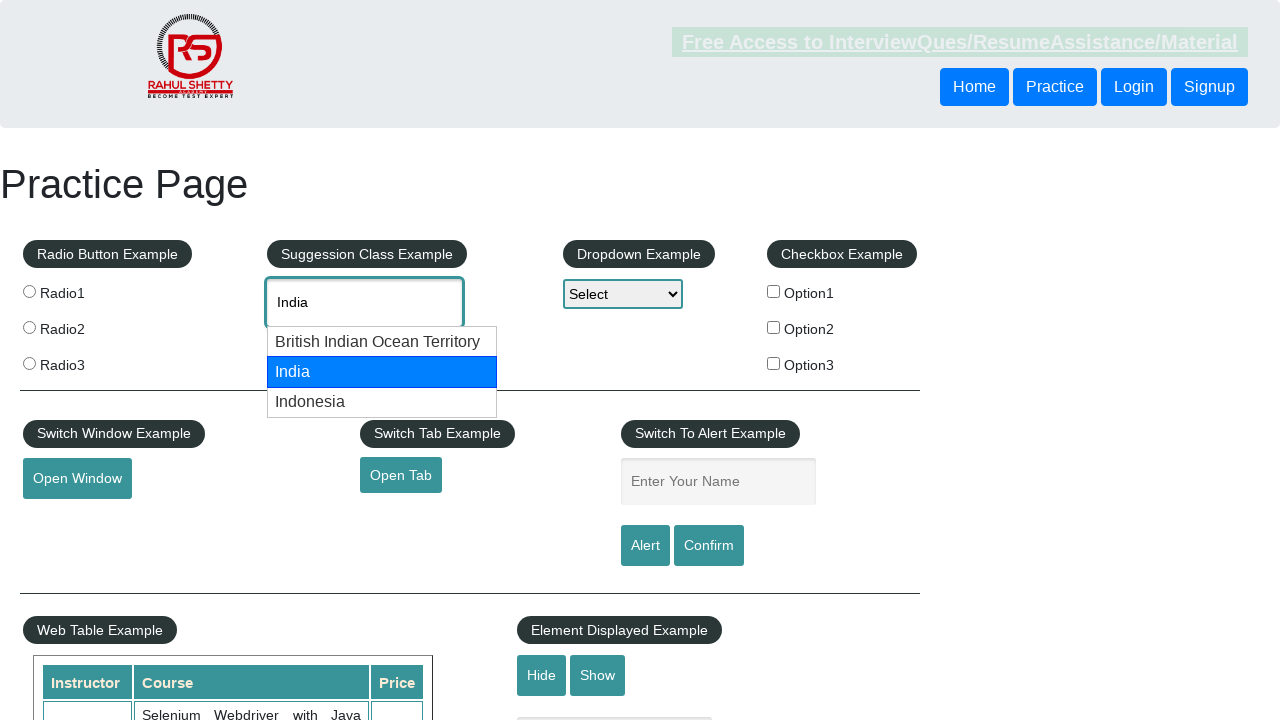

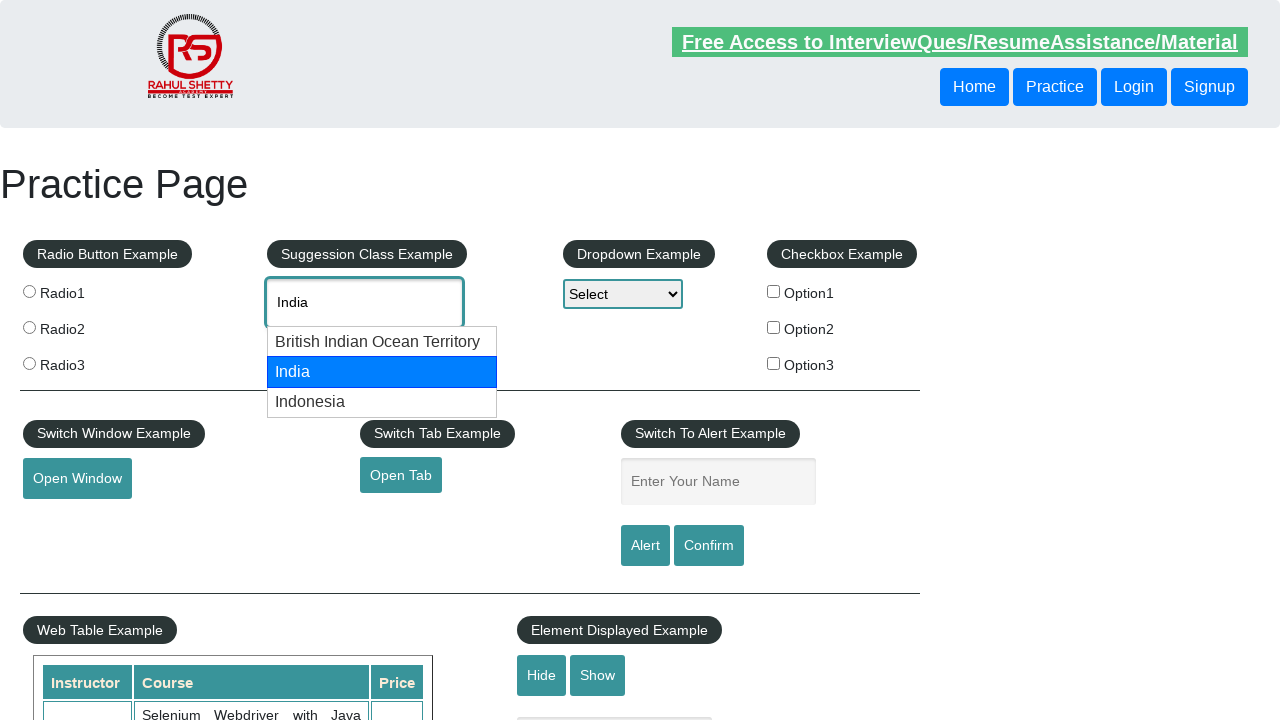